Tests checkbox functionality by clicking on checkbox1 and checkbox2 if they are not already selected, then verifies that checkbox1 is checked.

Starting URL: https://testcenter.techproeducation.com/index.php?page=checkboxes

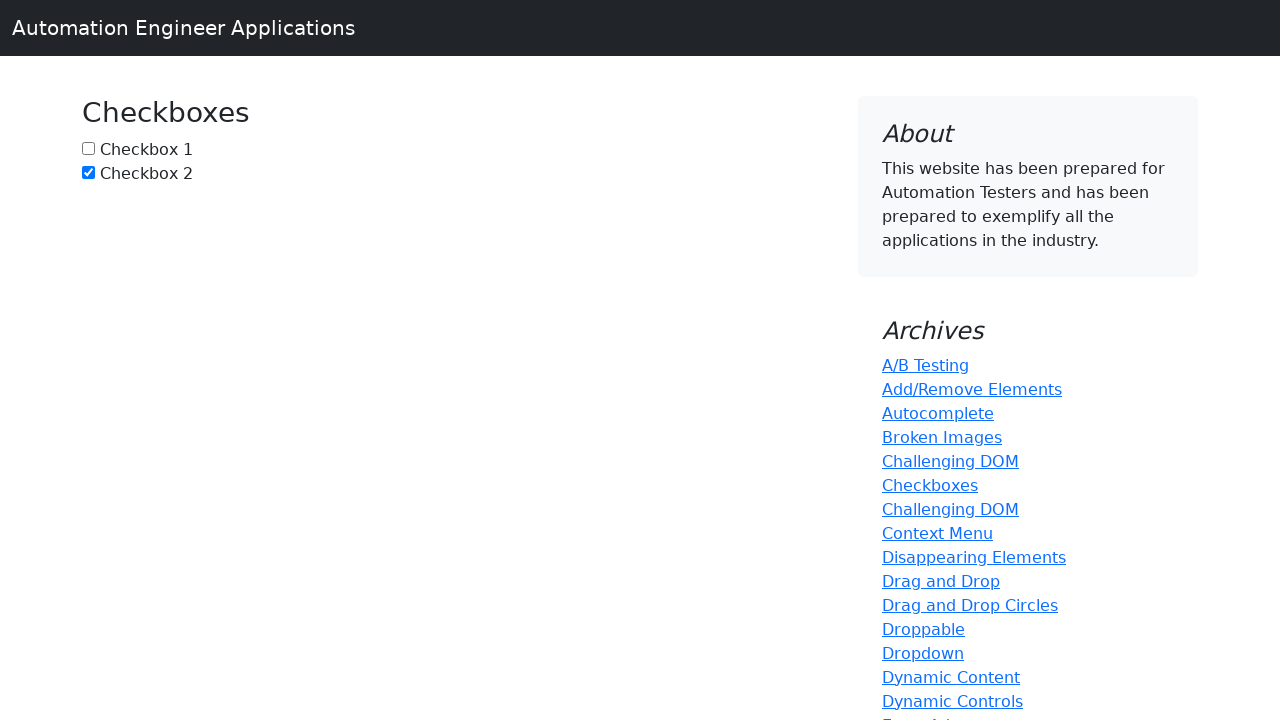

Located checkbox1 element
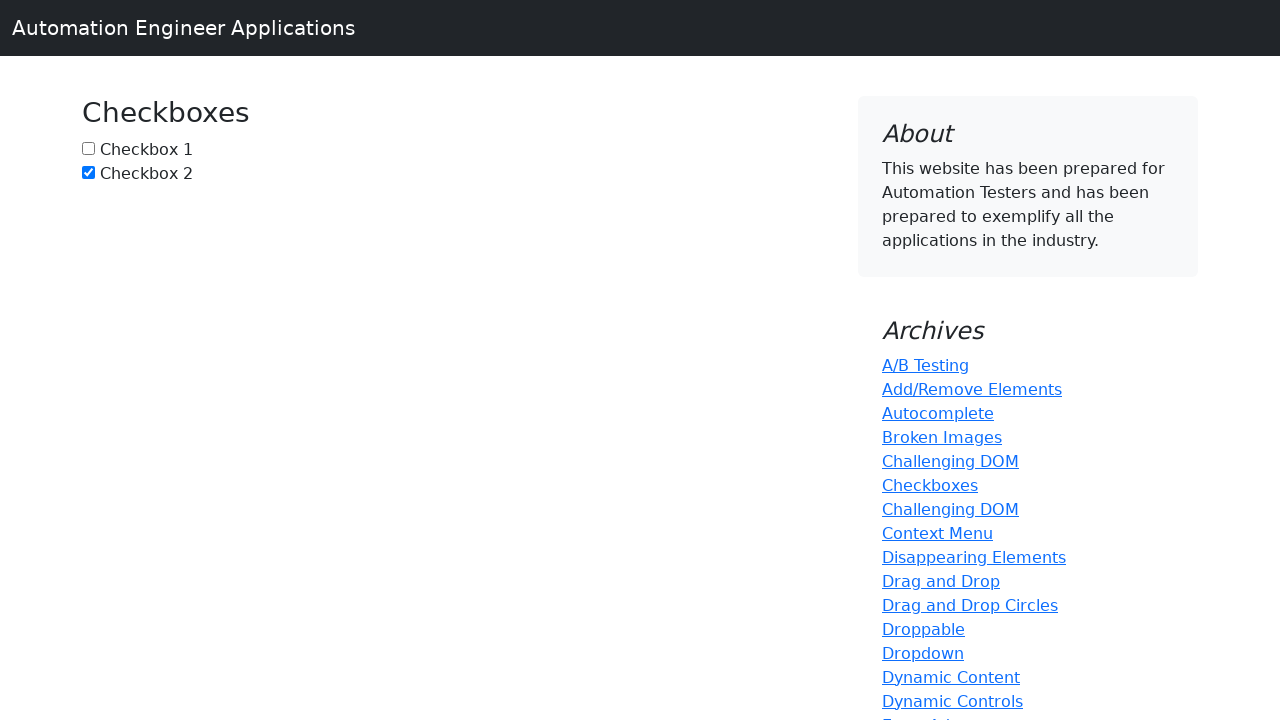

Checked checkbox1 status - not selected
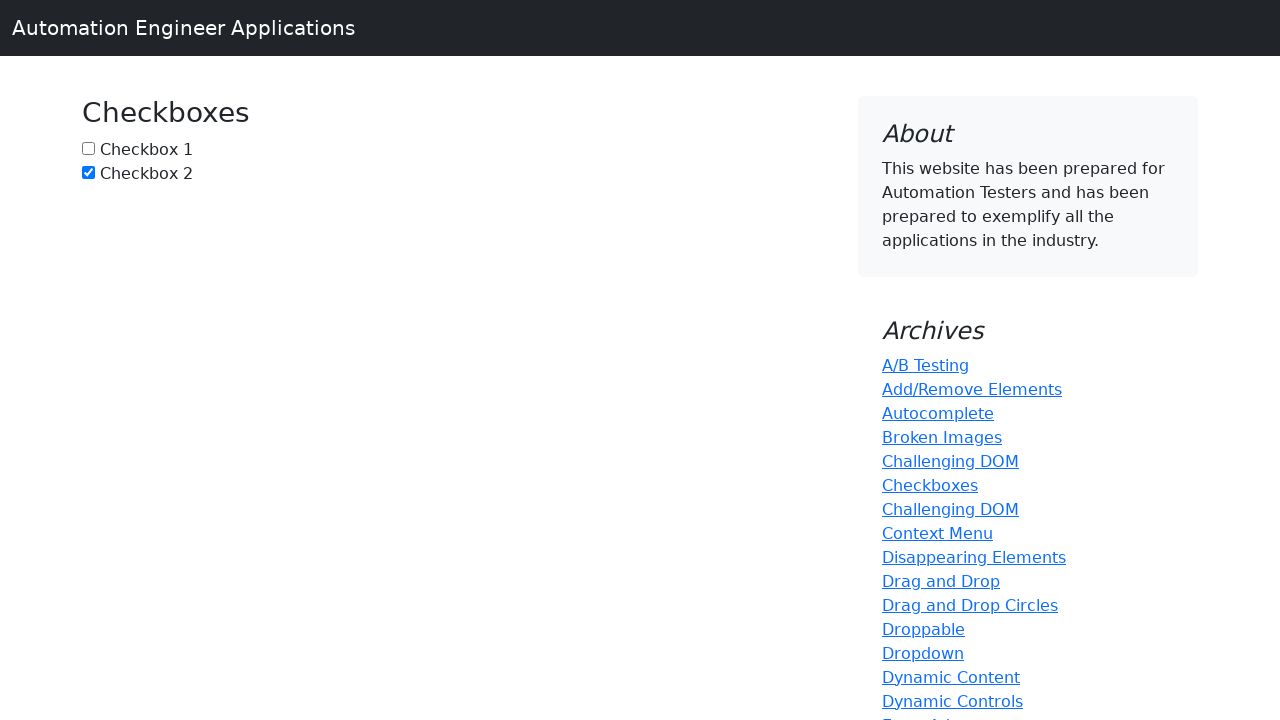

Clicked checkbox1 to select it at (88, 148) on input#box1
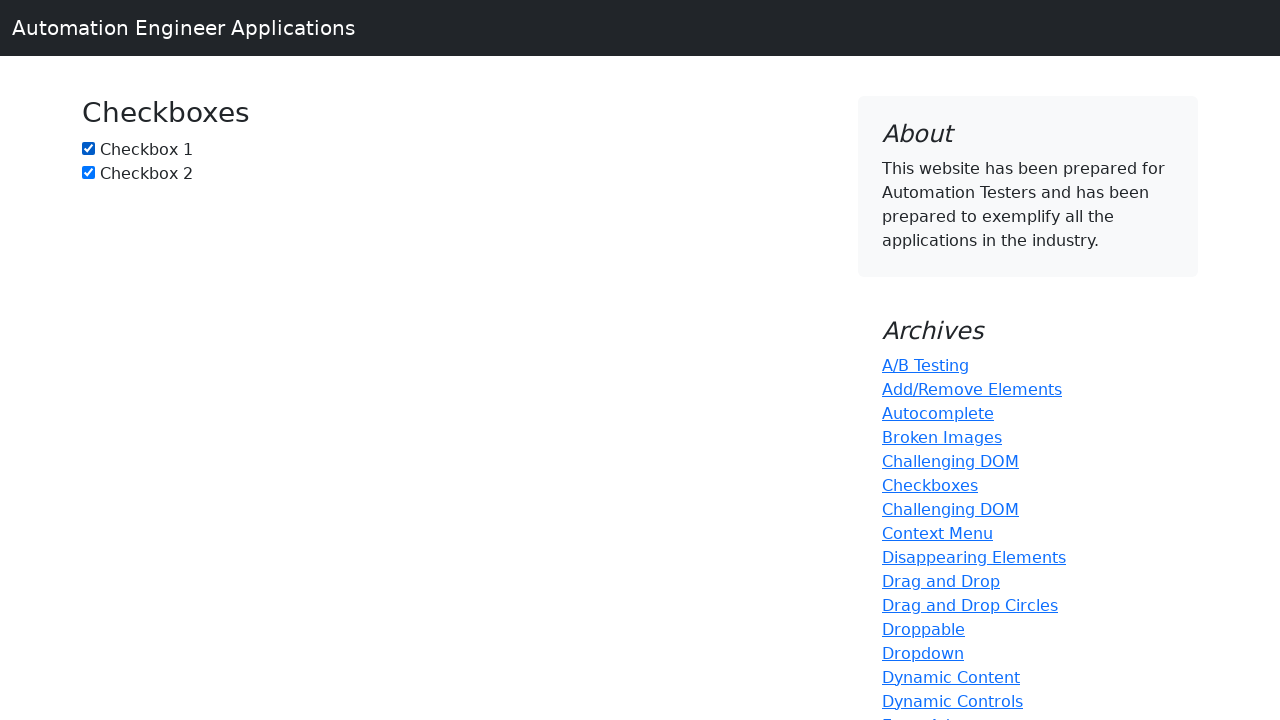

Located checkbox2 element
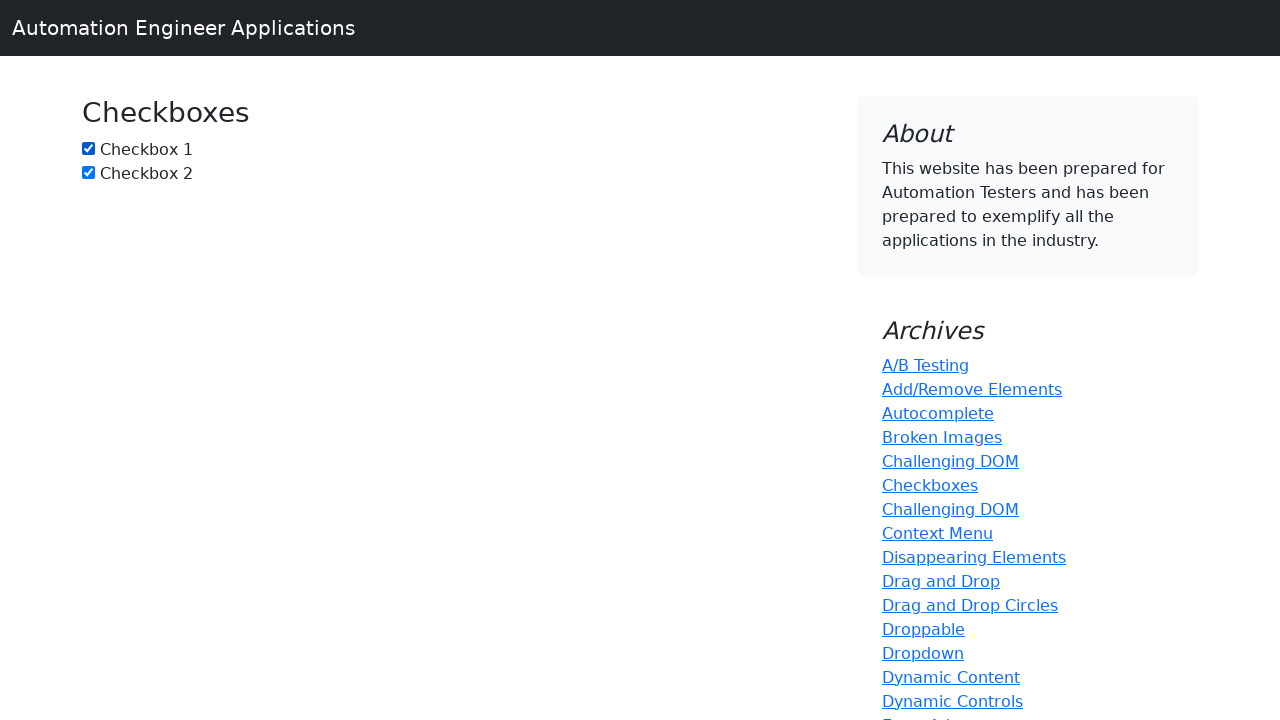

Checked checkbox2 status - already selected
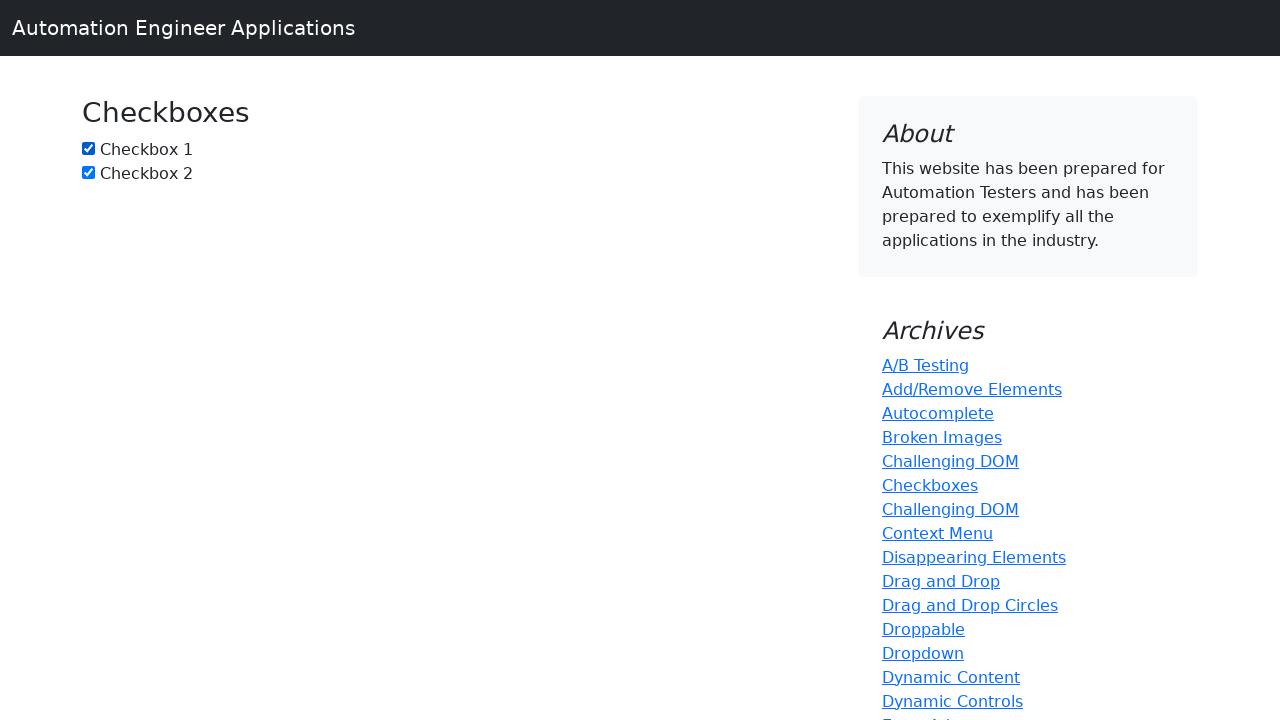

Verified that checkbox1 is checked
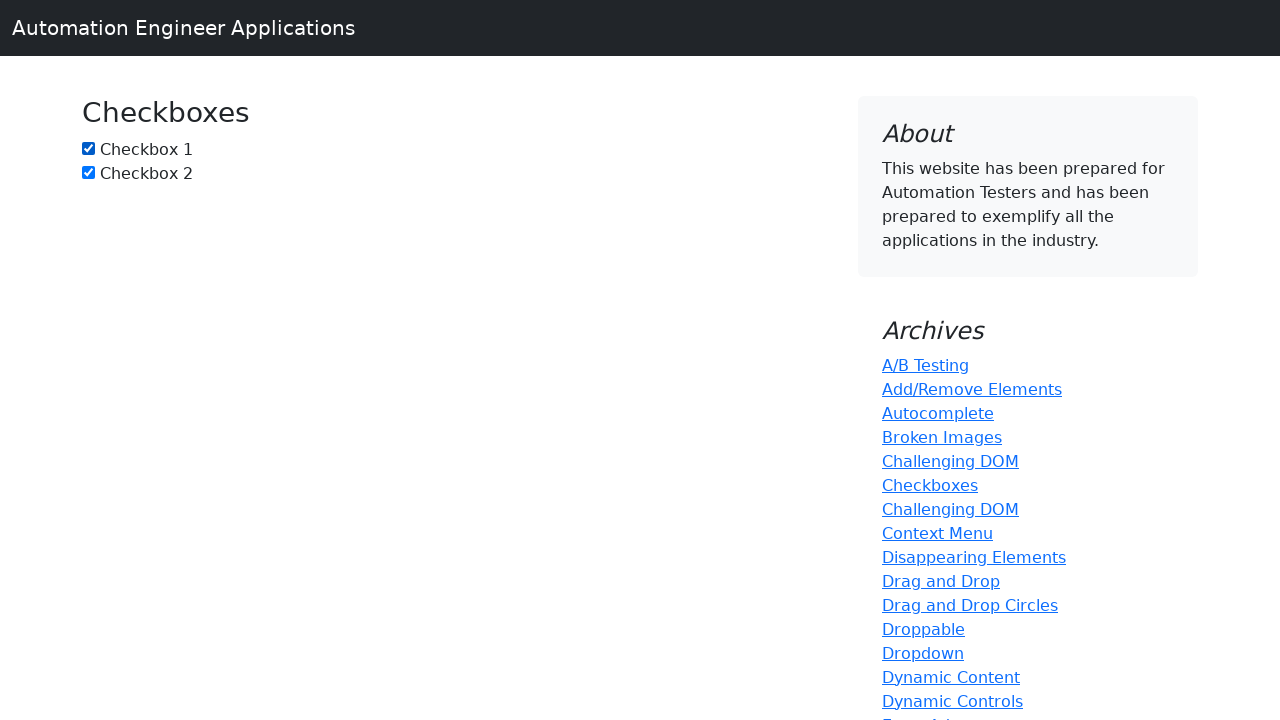

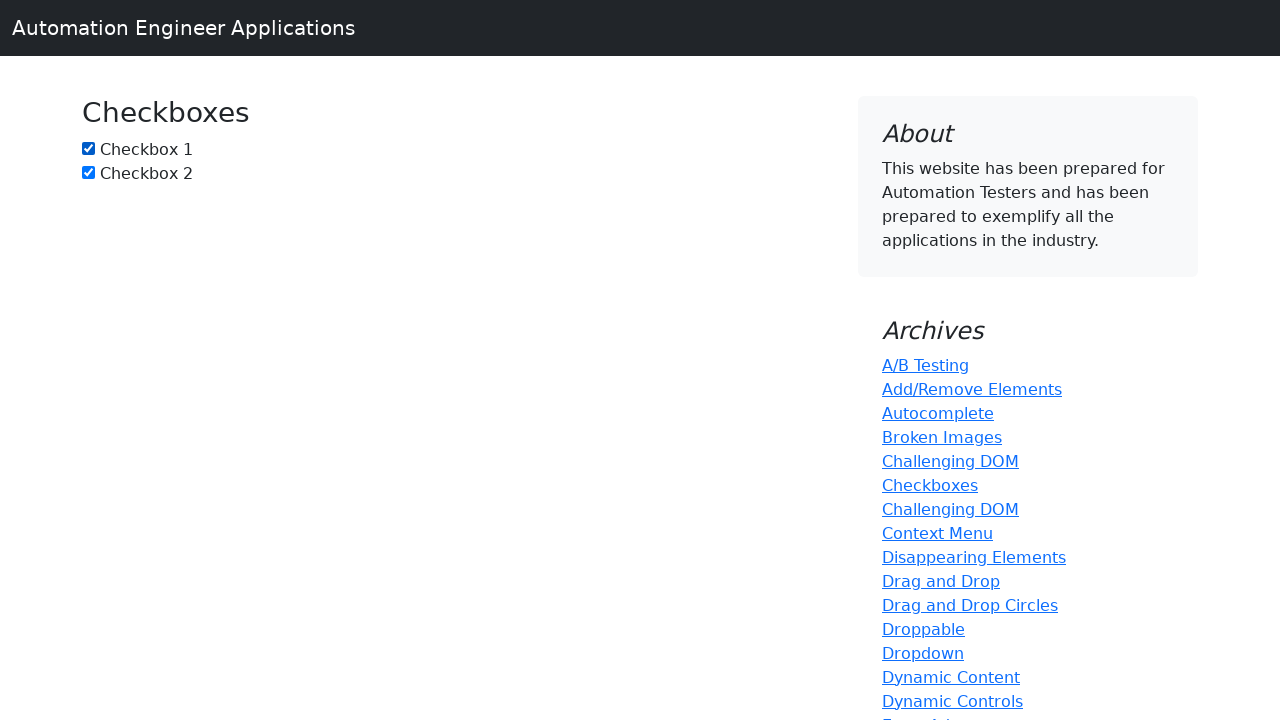